Tests right-click context menu functionality by performing a right-click on an element and selecting an option from the context menu

Starting URL: http://swisnl.github.io/jQuery-contextMenu/demo.html

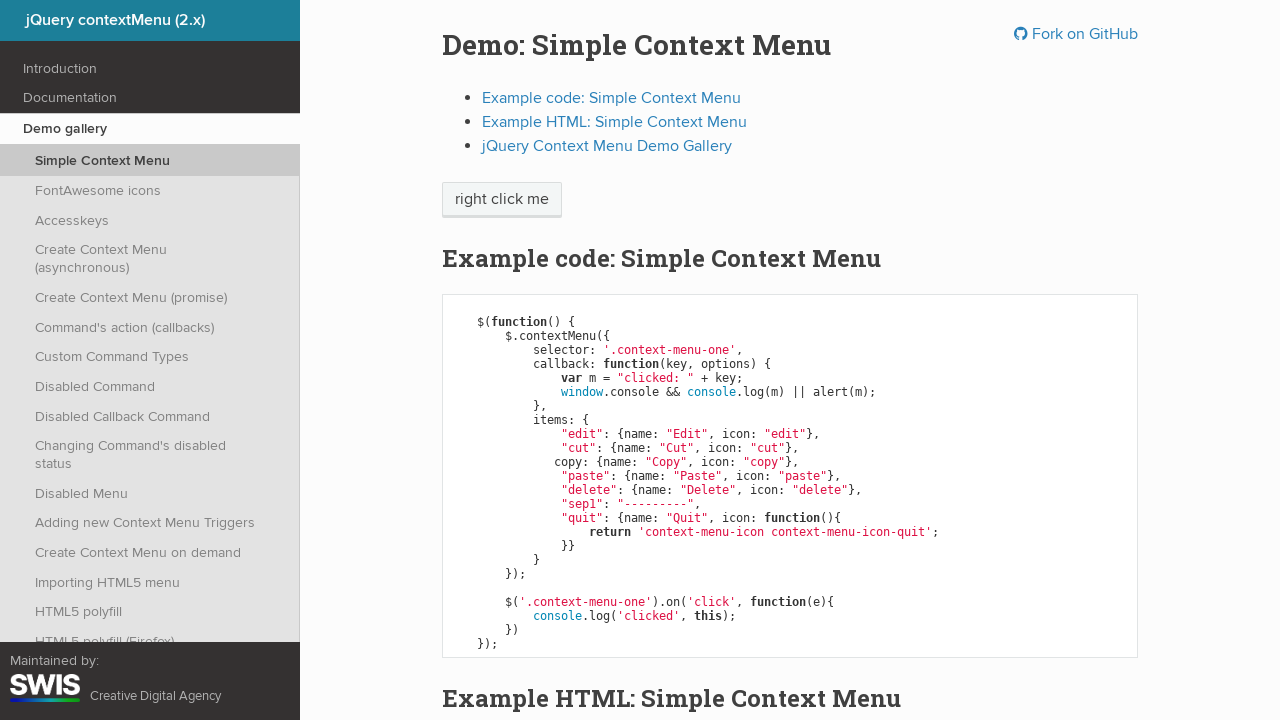

Located the right-click element
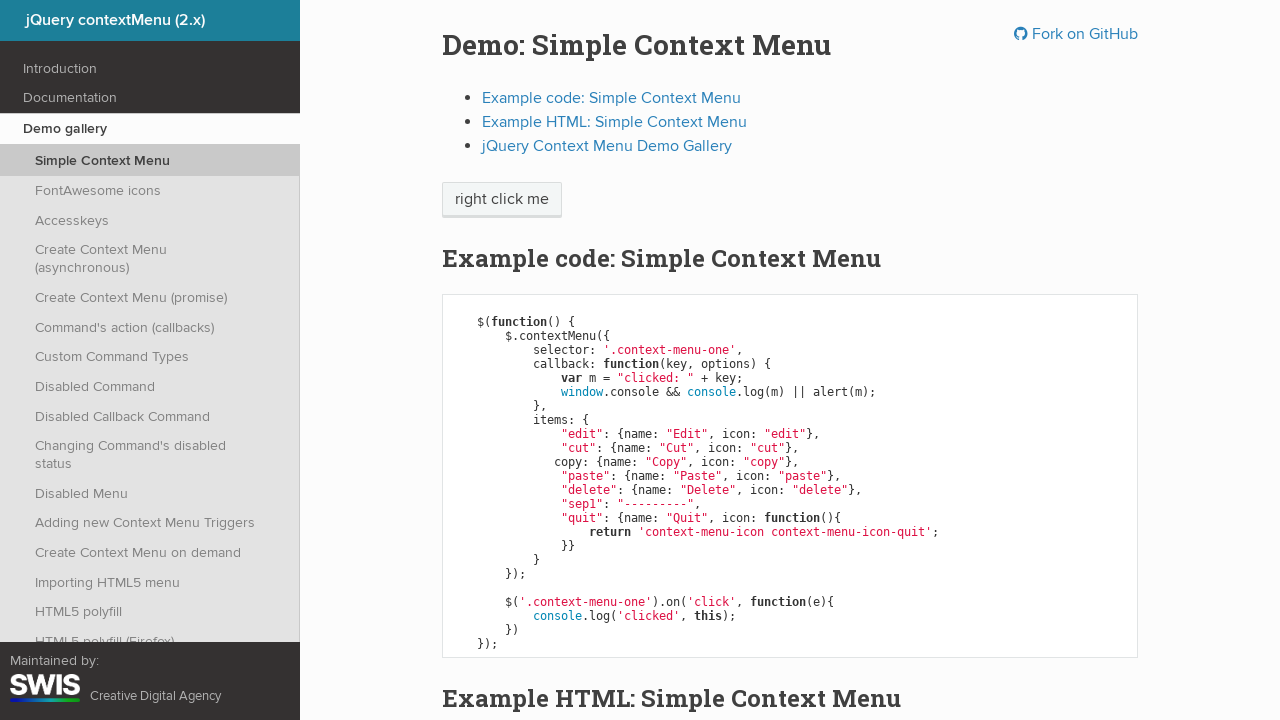

Performed right-click on the element at (502, 200) on xpath=//span[text()='right click me']
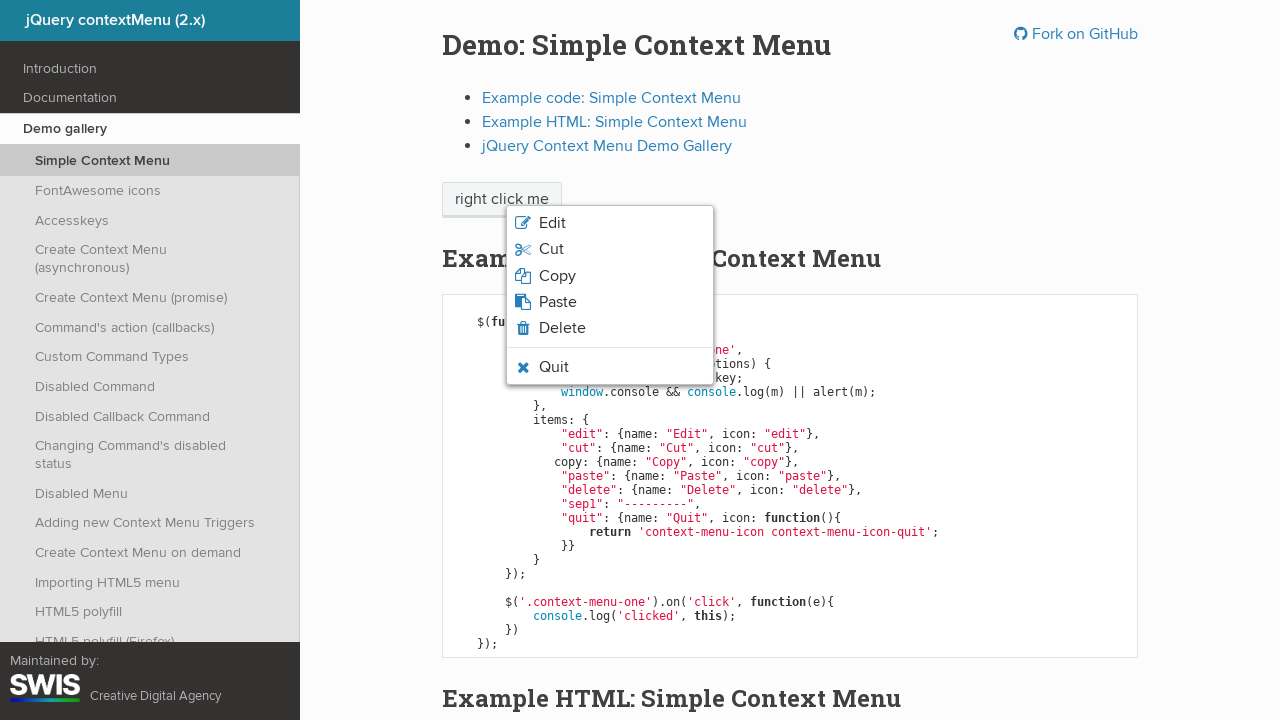

Clicked 'Copy' option from context menu at (557, 276) on xpath=//span[text()='Copy']
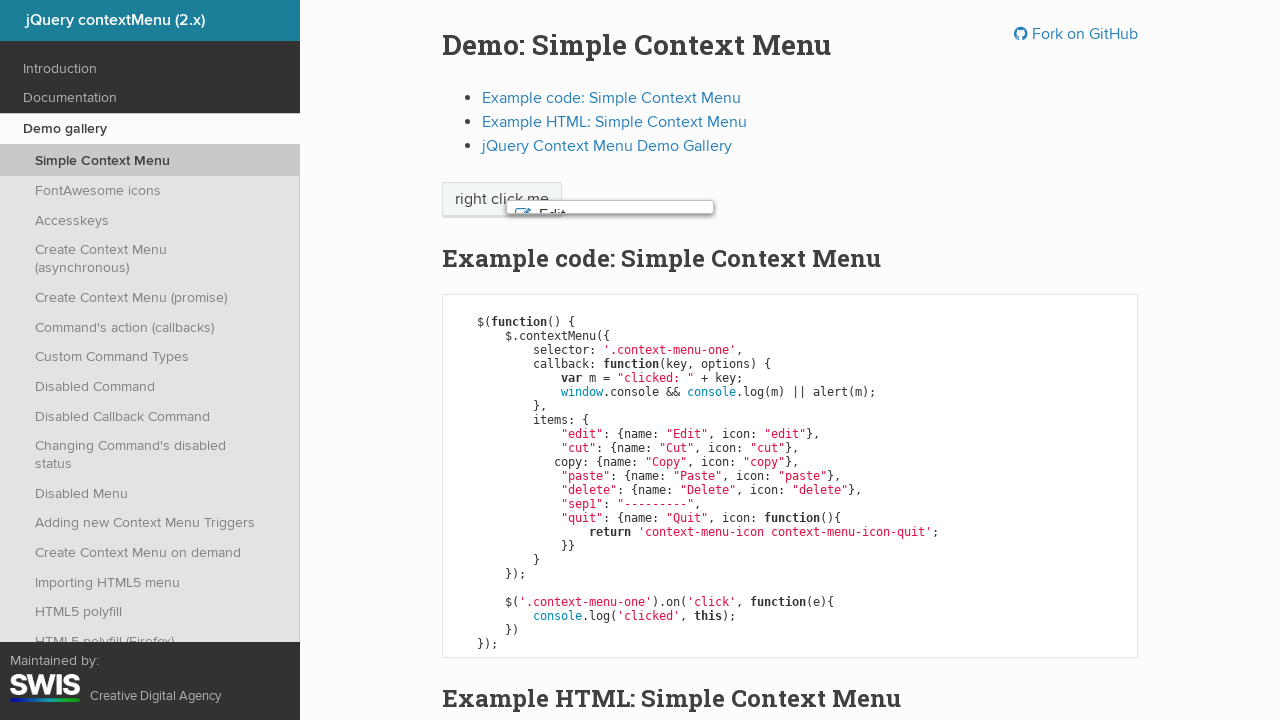

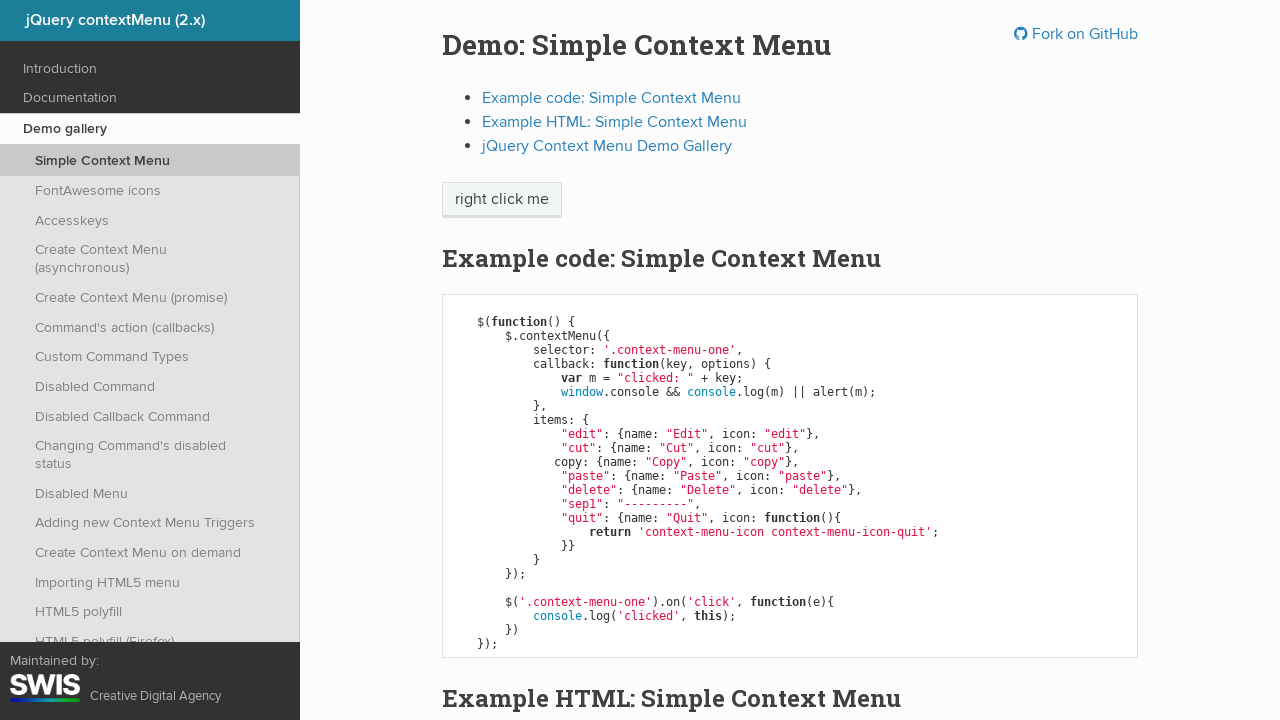